Tests custom radio button and checkbox selection on Ubuntu login page using JavaScript execution for clicking

Starting URL: https://login.ubuntu.com/

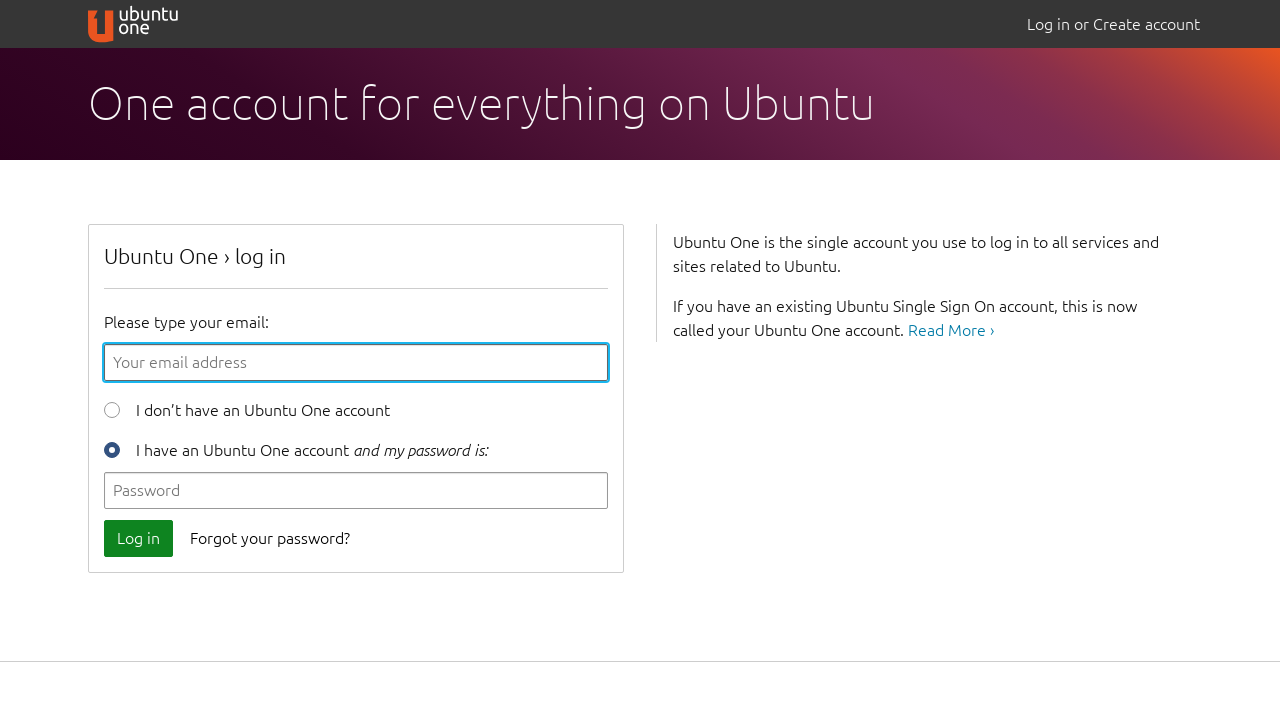

Clicked 'I am a new Ubuntu One user' radio button using JavaScript execution
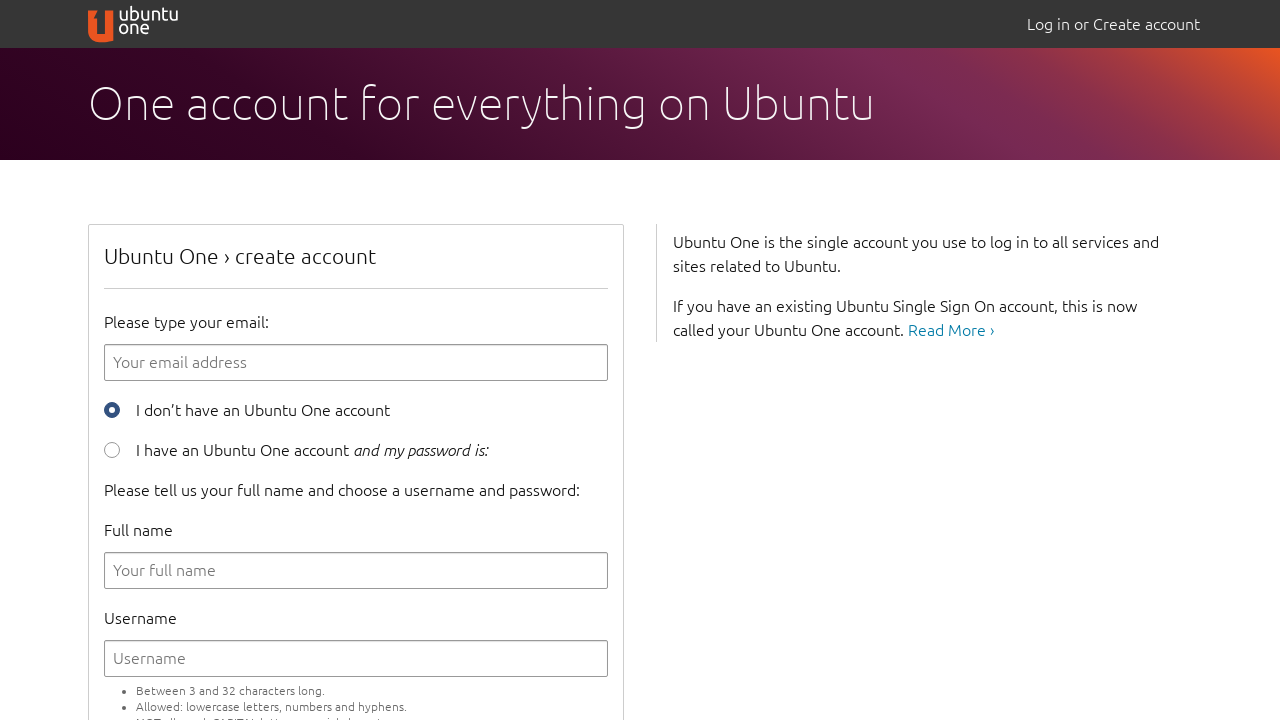

Verified 'new Ubuntu One user' radio button is selected
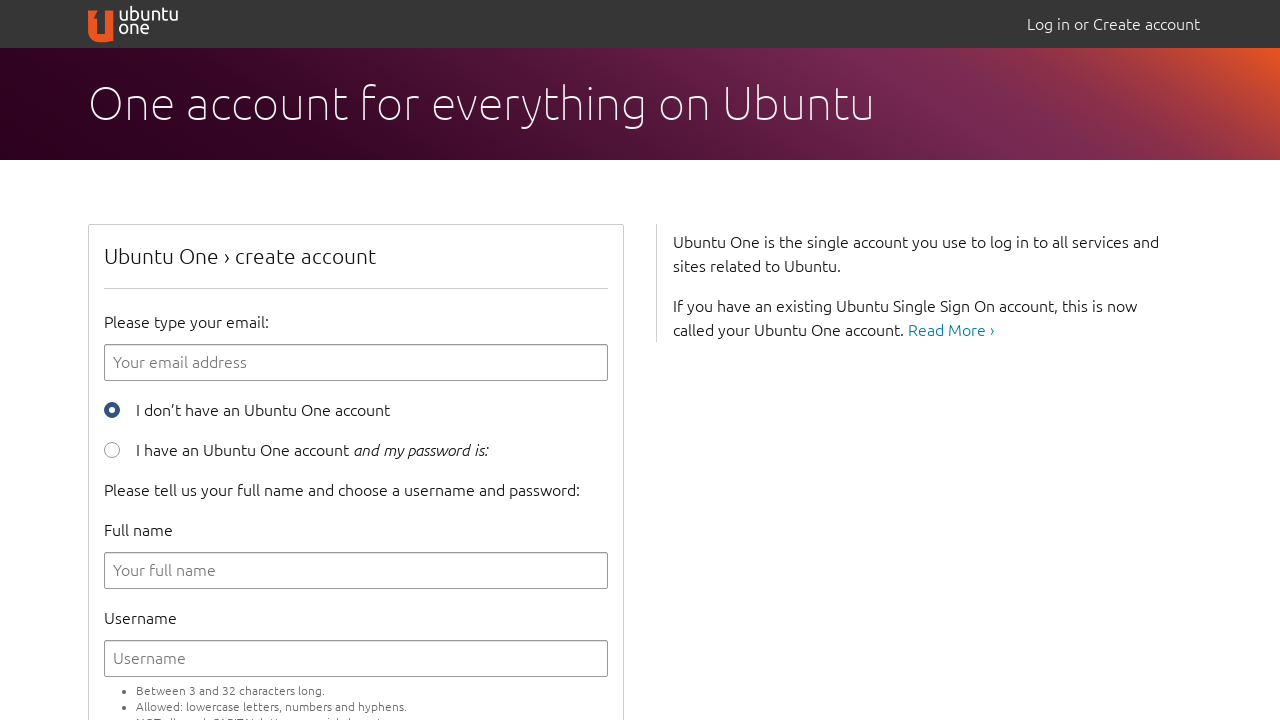

Clicked terms and conditions checkbox using JavaScript execution
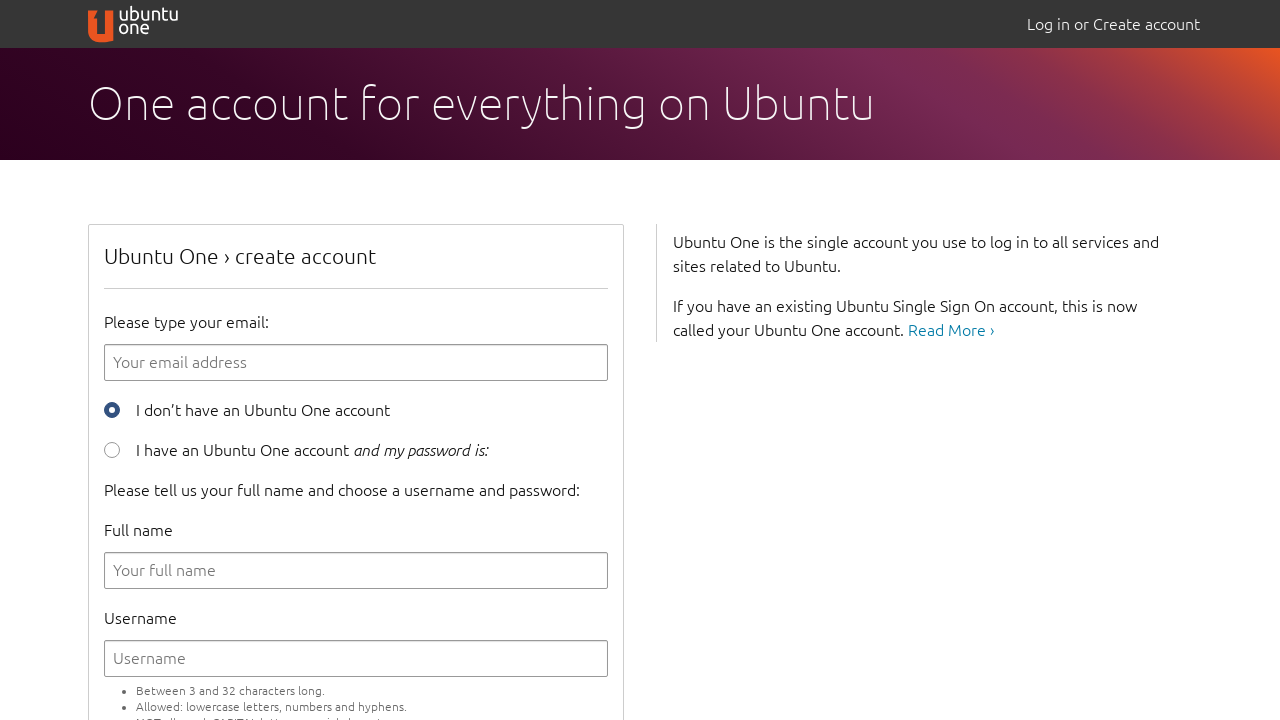

Verified terms and conditions checkbox is selected
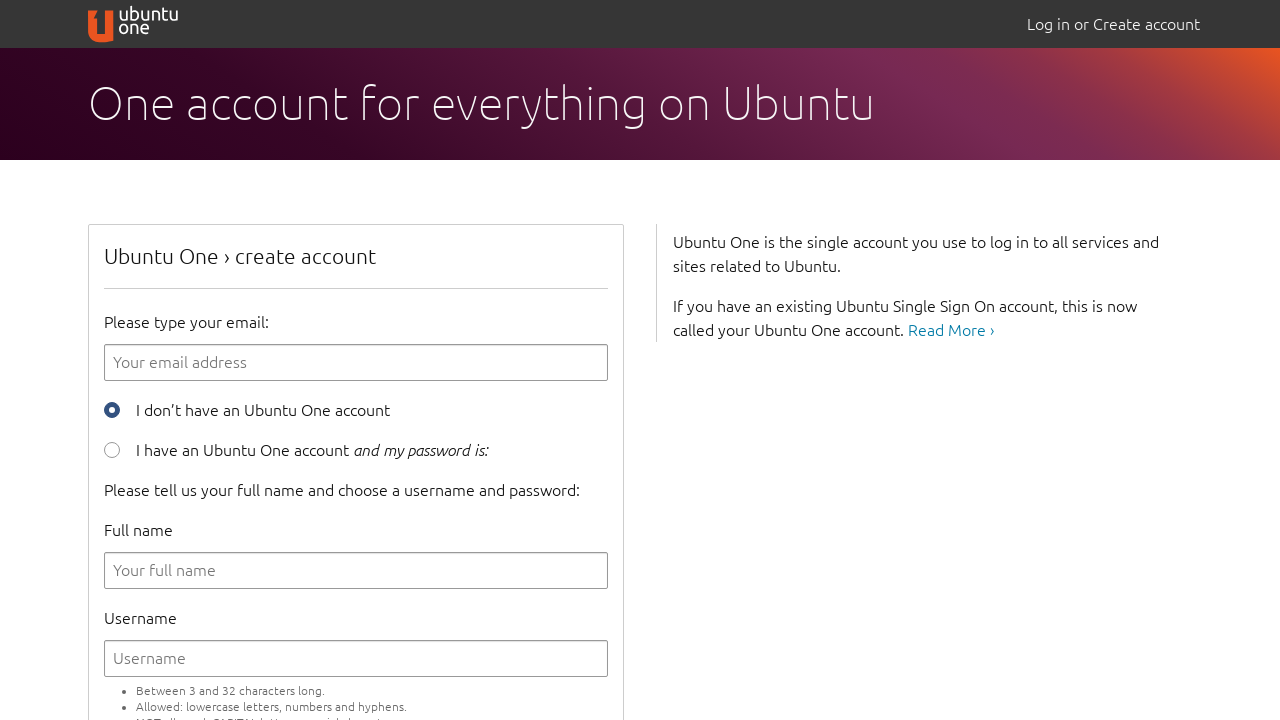

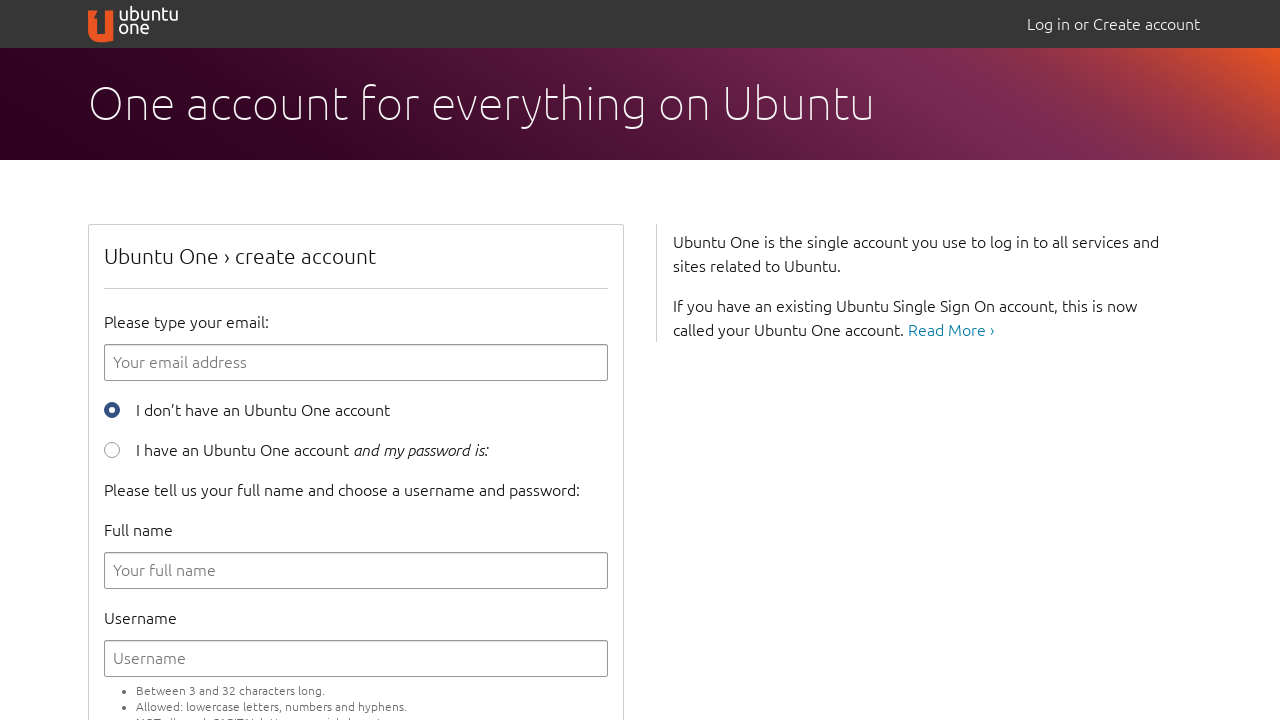